Tests clearing a text field by emptying the email input element

Starting URL: https://www.selenium.dev/selenium/web/inputs.html

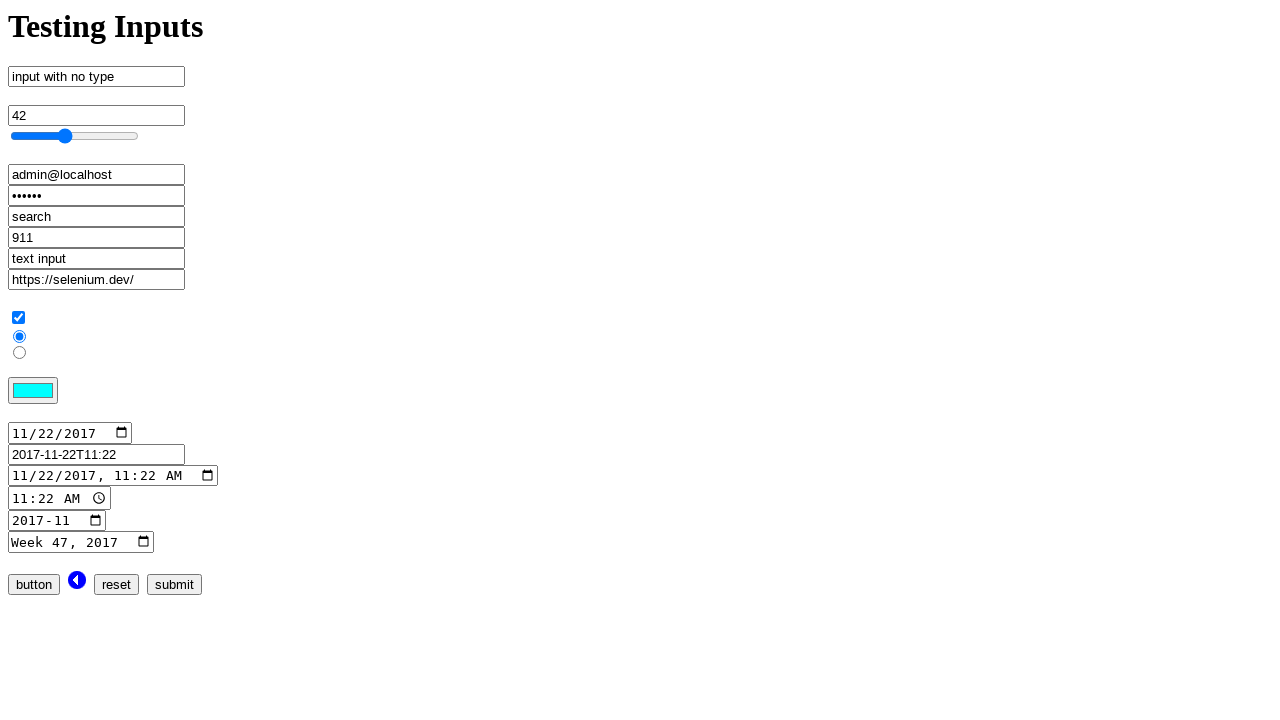

Cleared email input field by filling with empty string on input[name='email_input']
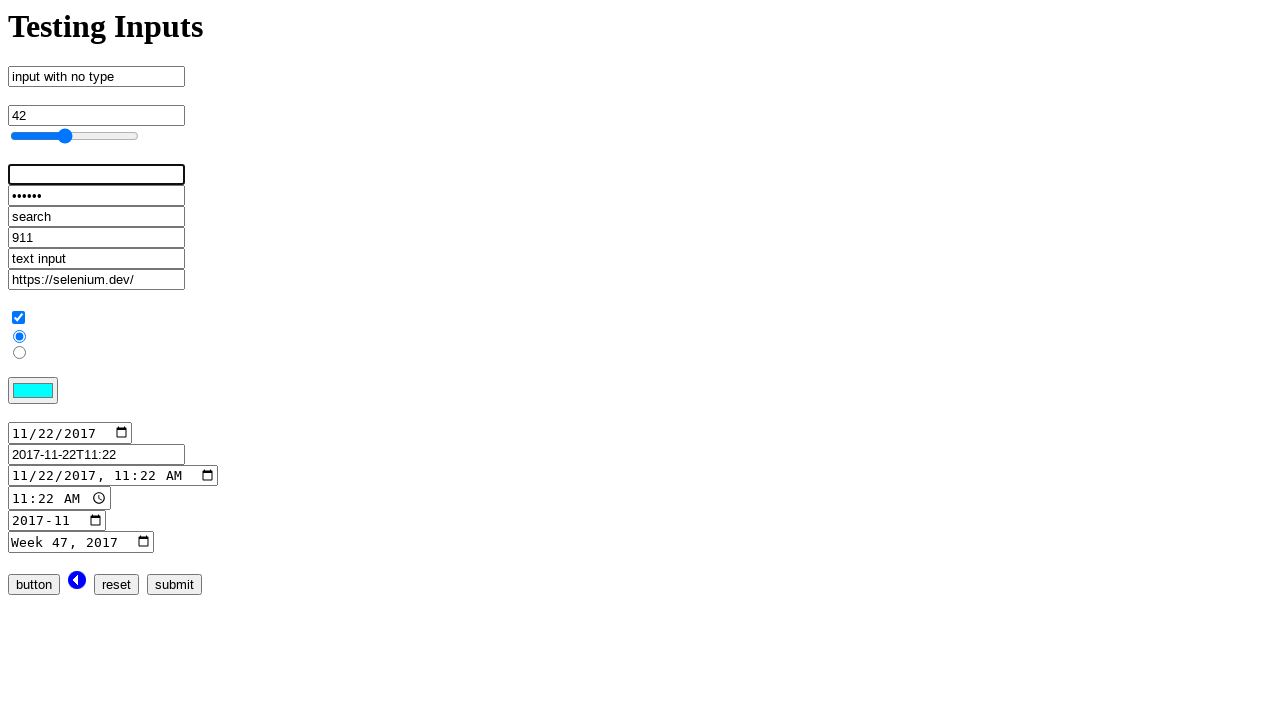

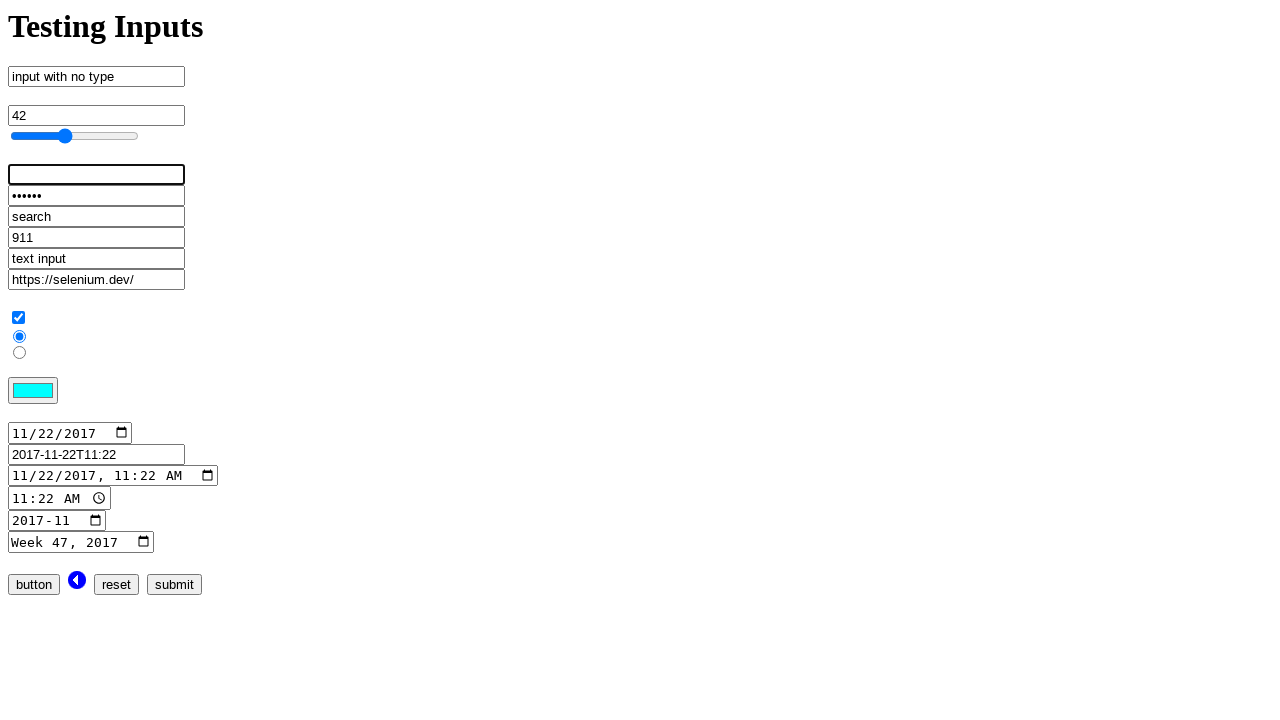